Tests adding specific vegetables (Cucumber, Brocolli, Beetroot, Carrot) to shopping cart by iterating through product list and clicking Add to Cart for matching items

Starting URL: https://rahulshettyacademy.com/seleniumPractise/

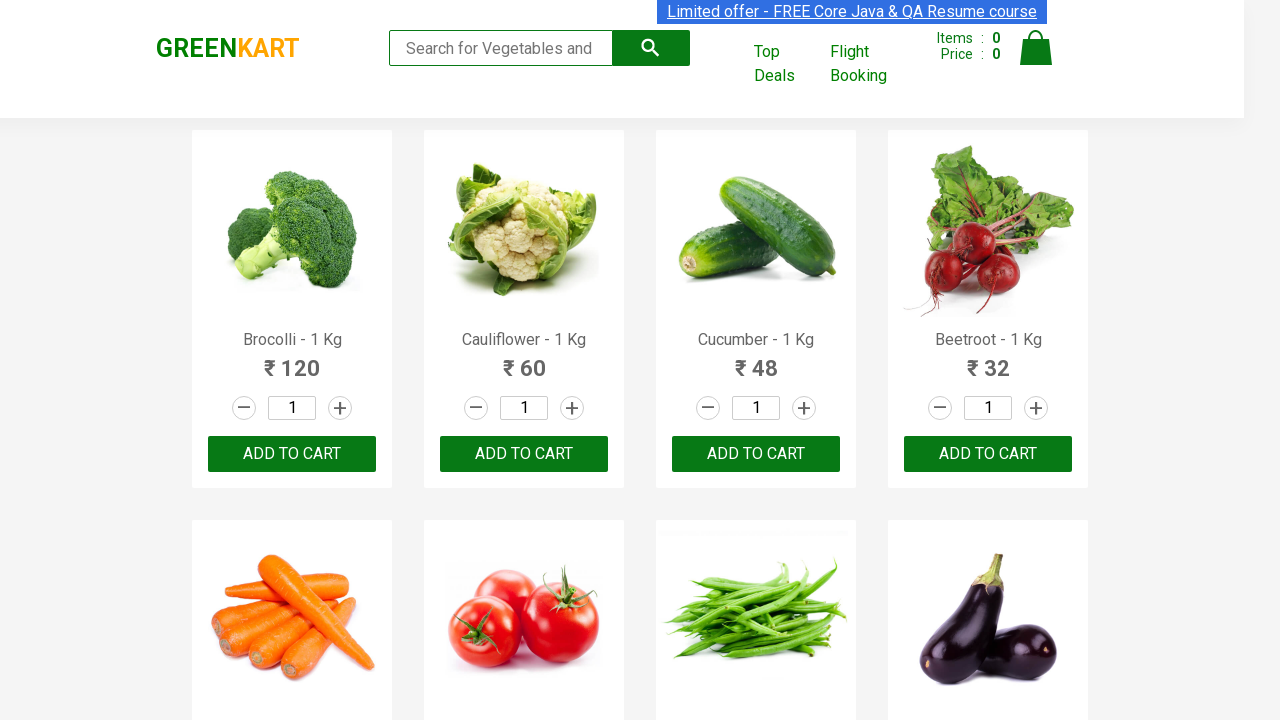

Waited for product list to load
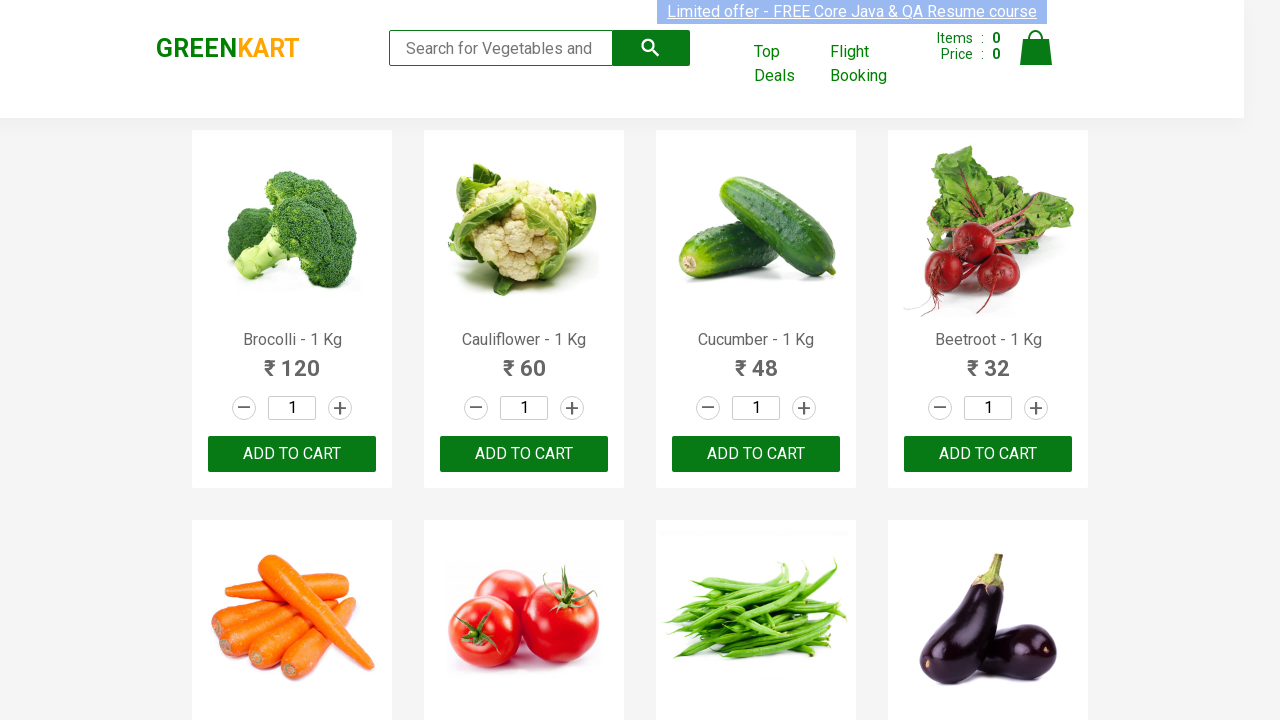

Defined list of vegetables to add: Cucumber, Brocolli, Beetroot, Carrot
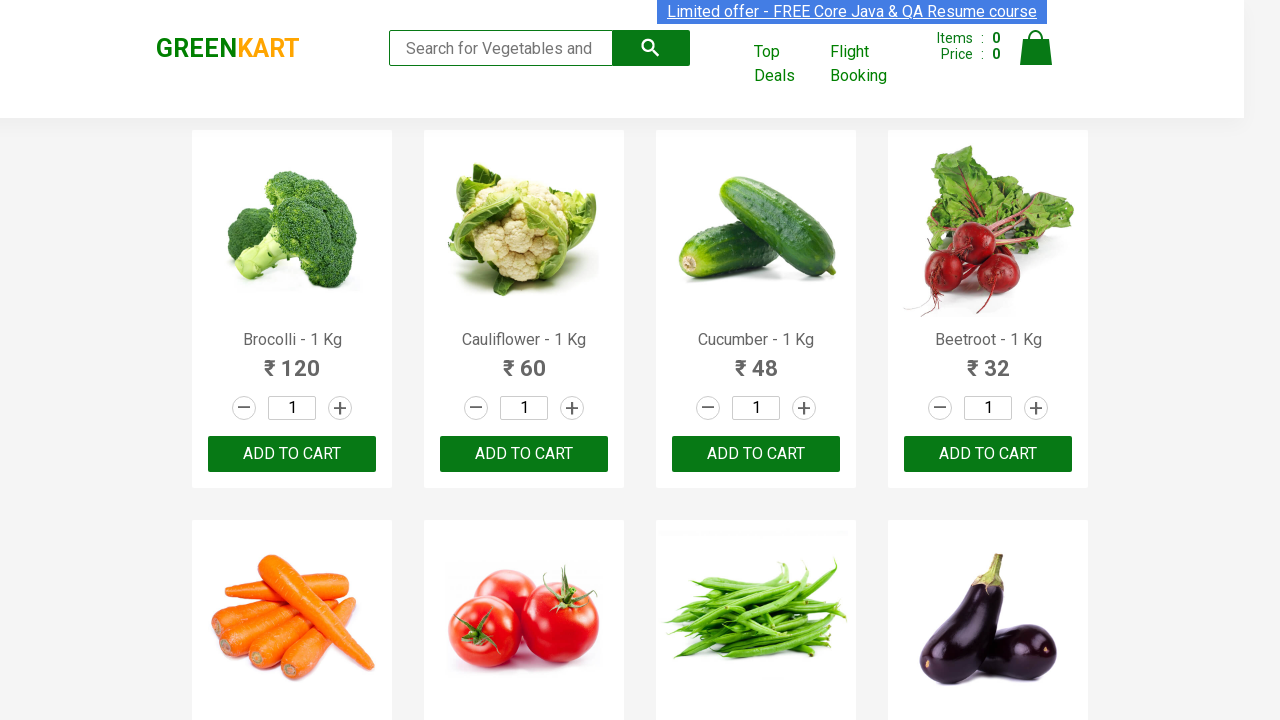

Retrieved all product elements from the page
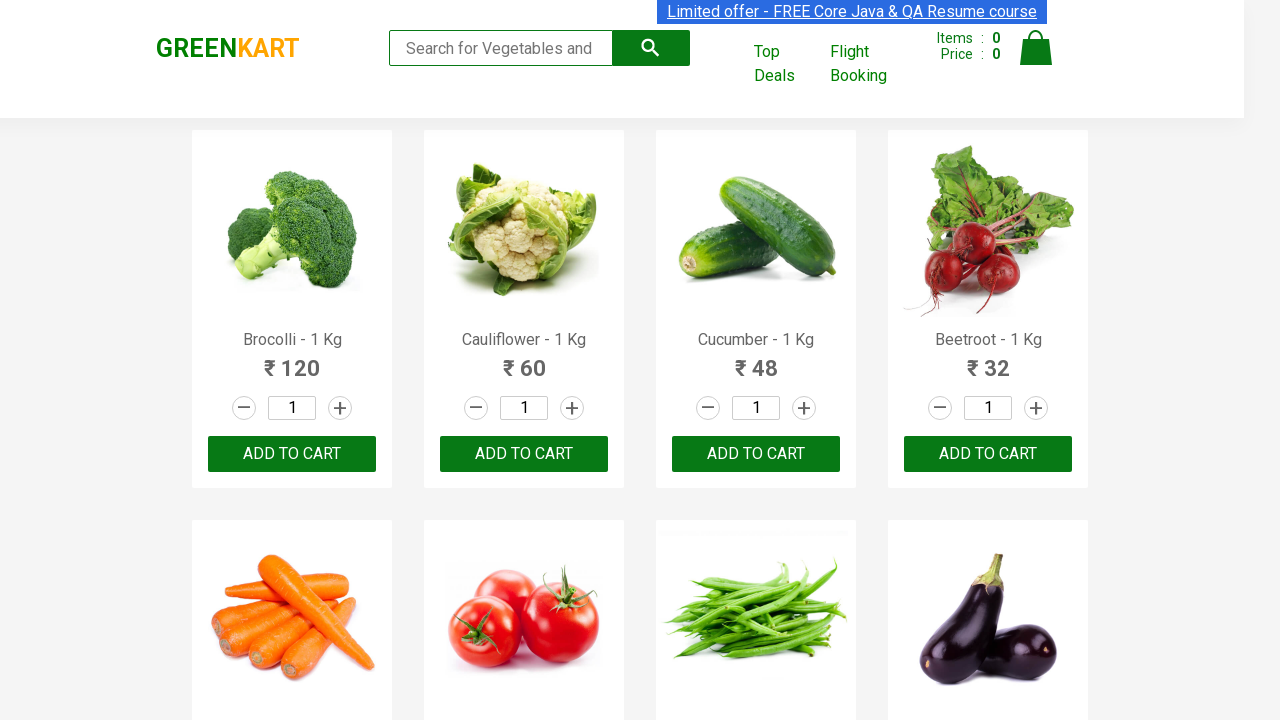

Retrieved product name text: Brocolli - 1 Kg
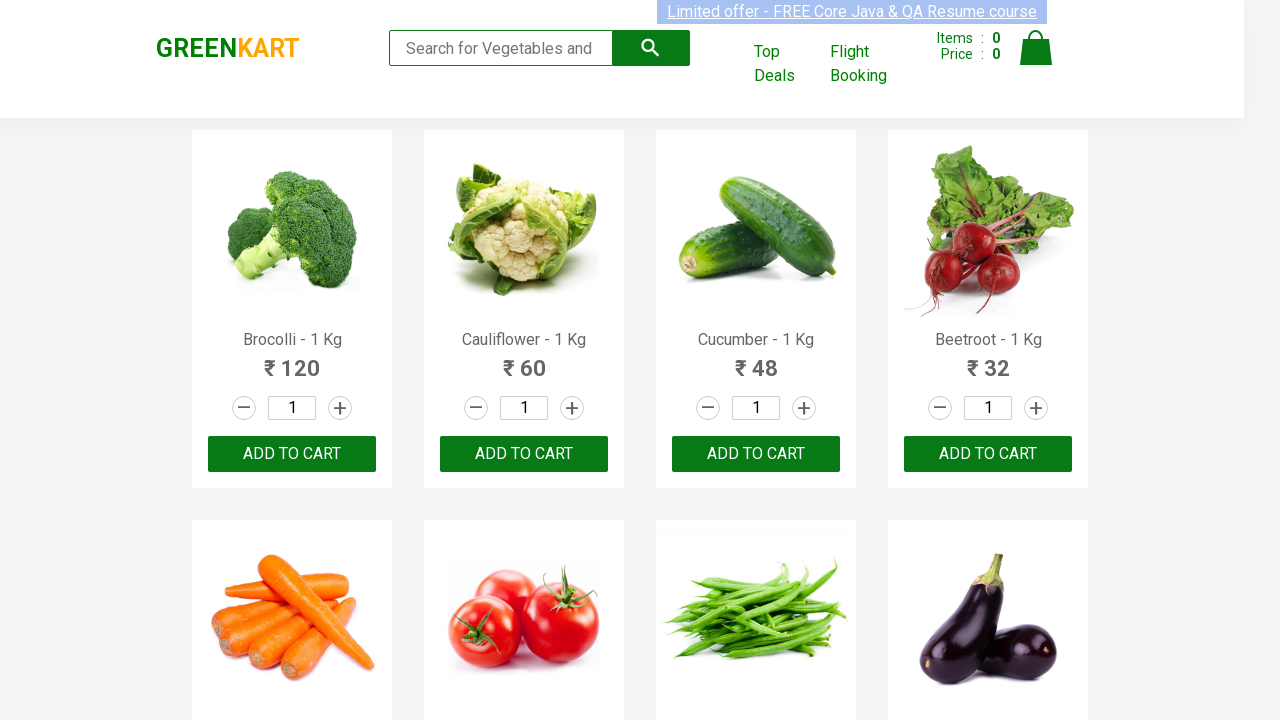

Extracted formatted product name: Brocolli
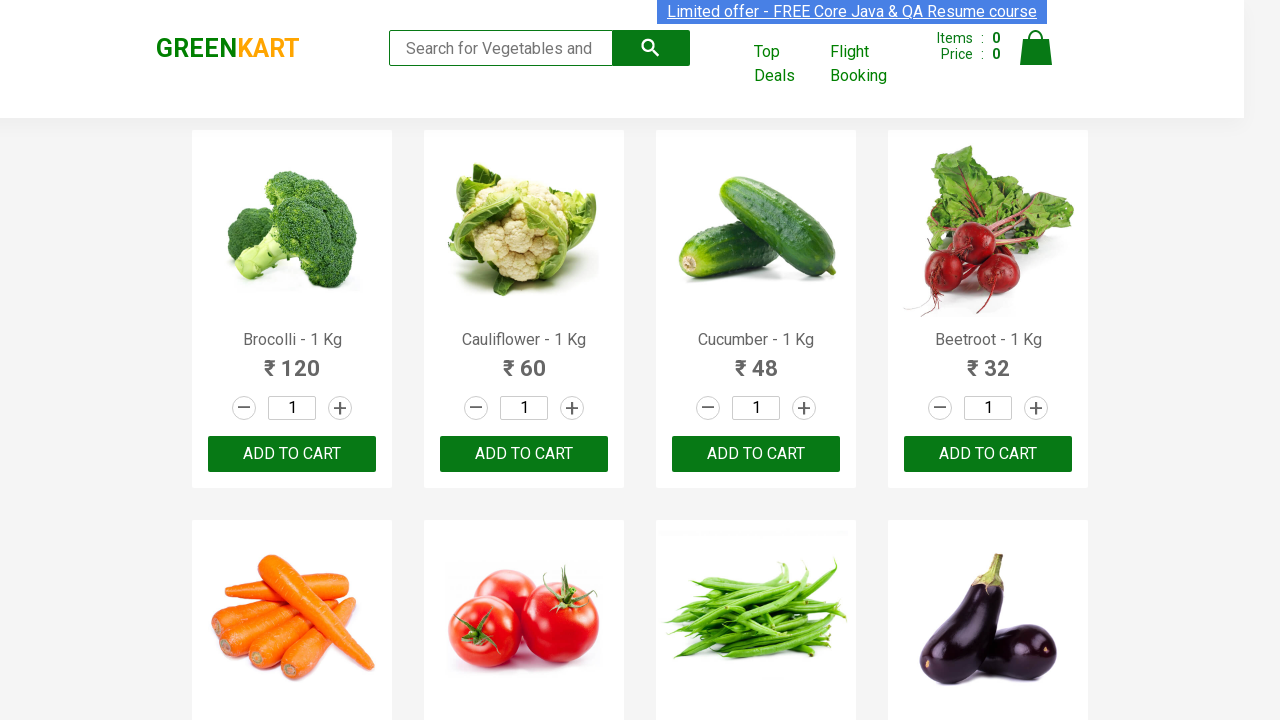

Found matching item: Brocolli (item 1 of 4)
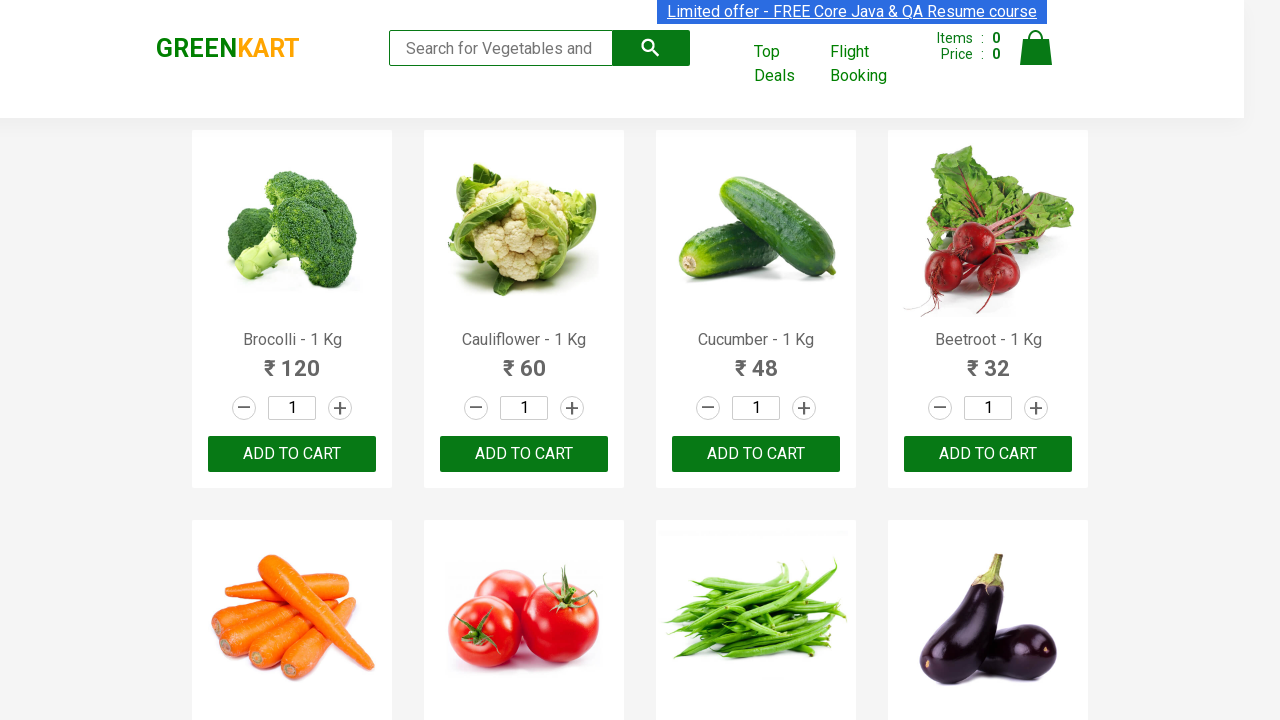

Clicked 'Add to Cart' button for Brocolli at (292, 454) on xpath=//div[@class='product-action']/button >> nth=0
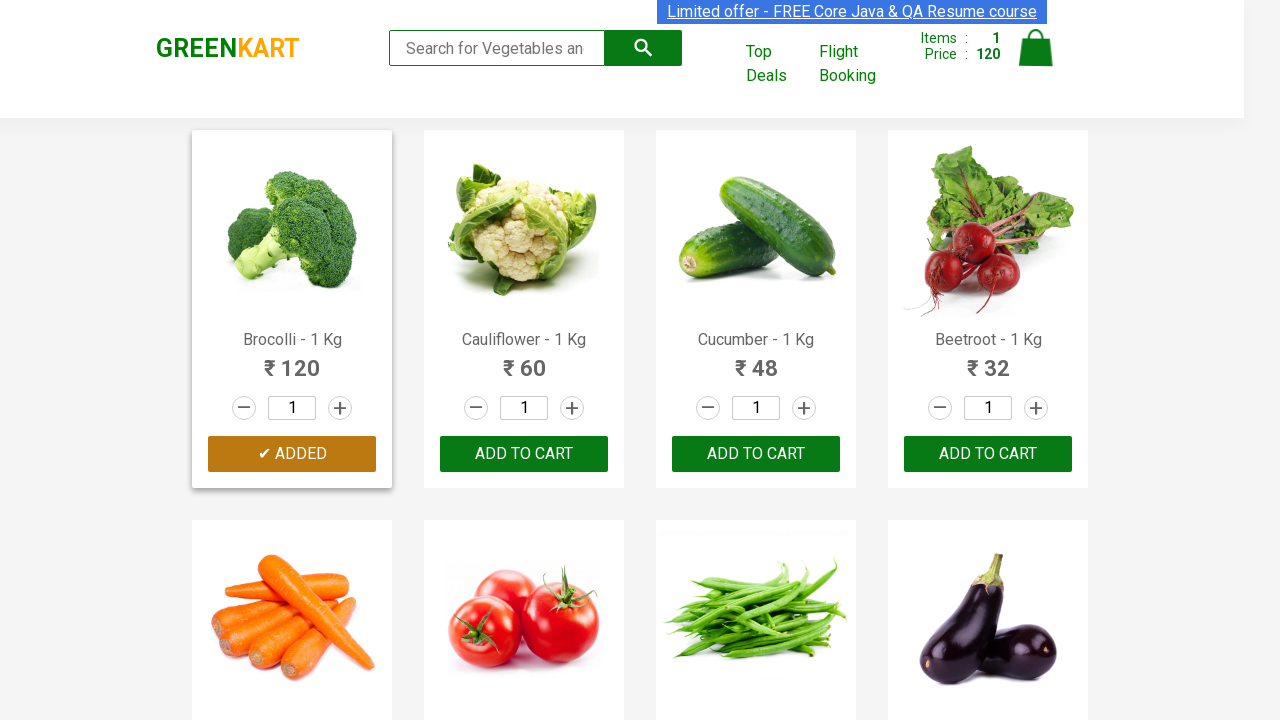

Retrieved product name text: Cauliflower - 1 Kg
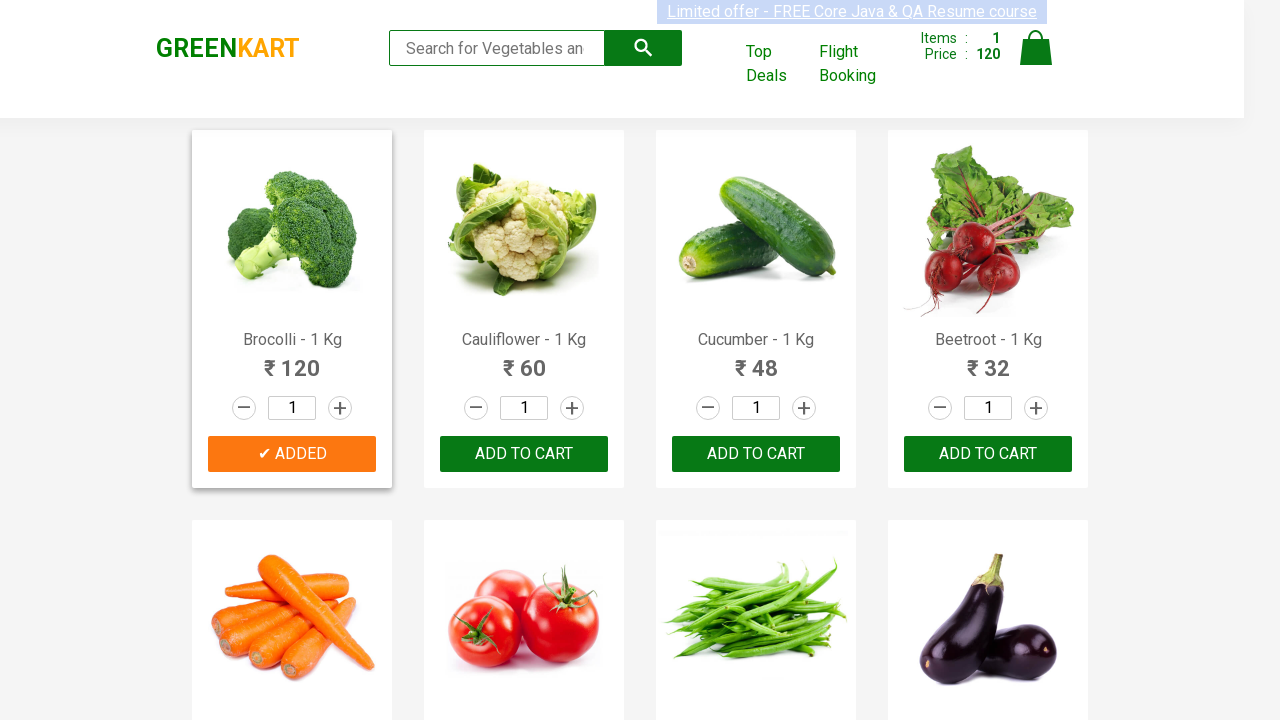

Extracted formatted product name: Cauliflower
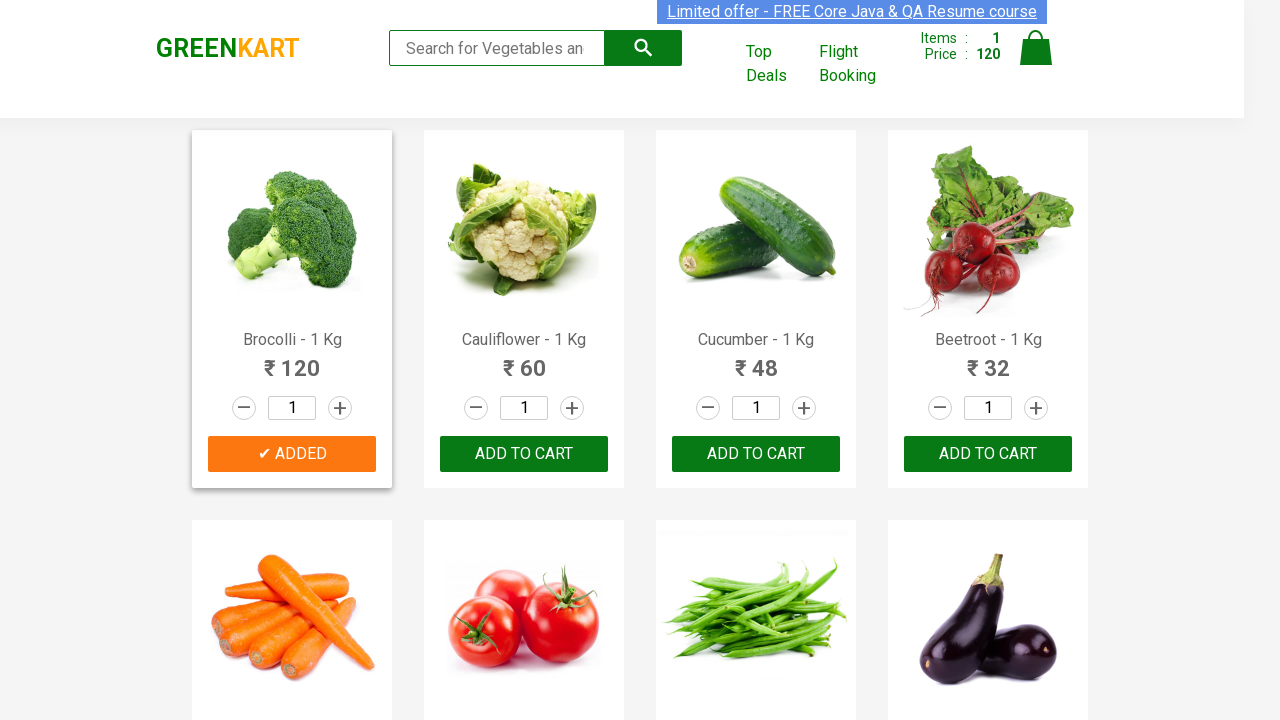

Retrieved product name text: Cucumber - 1 Kg
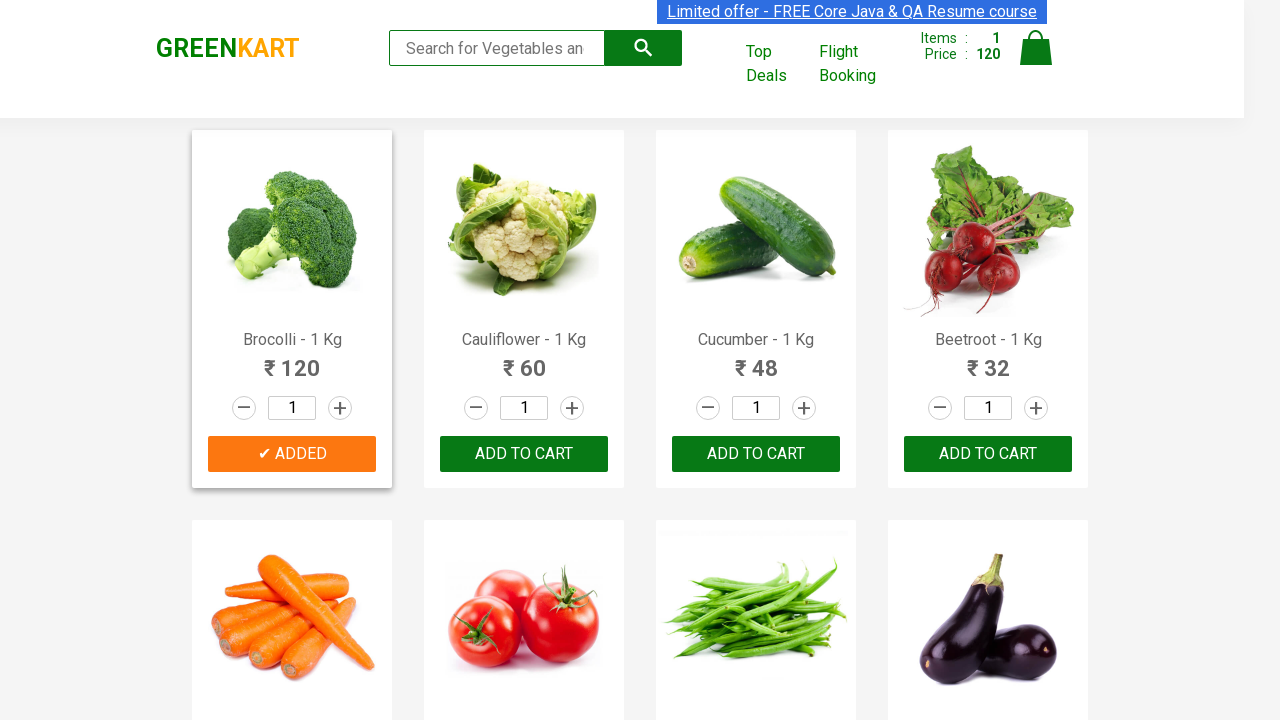

Extracted formatted product name: Cucumber
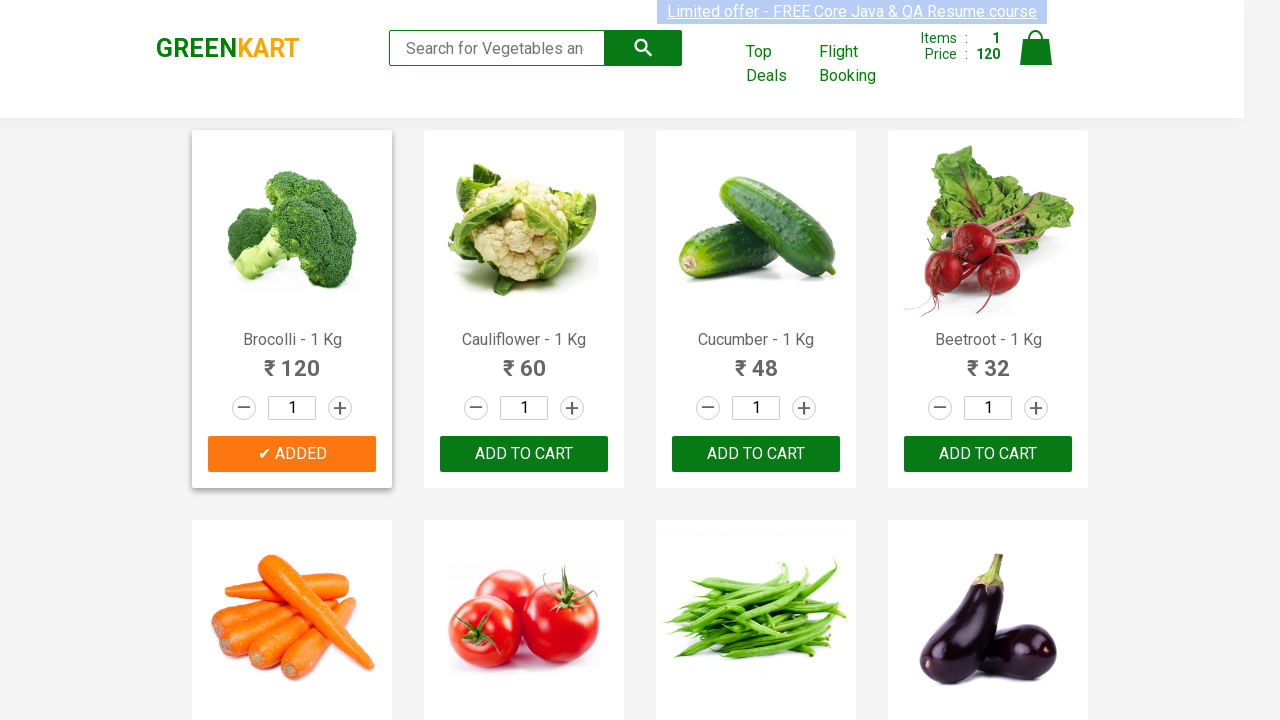

Found matching item: Cucumber (item 2 of 4)
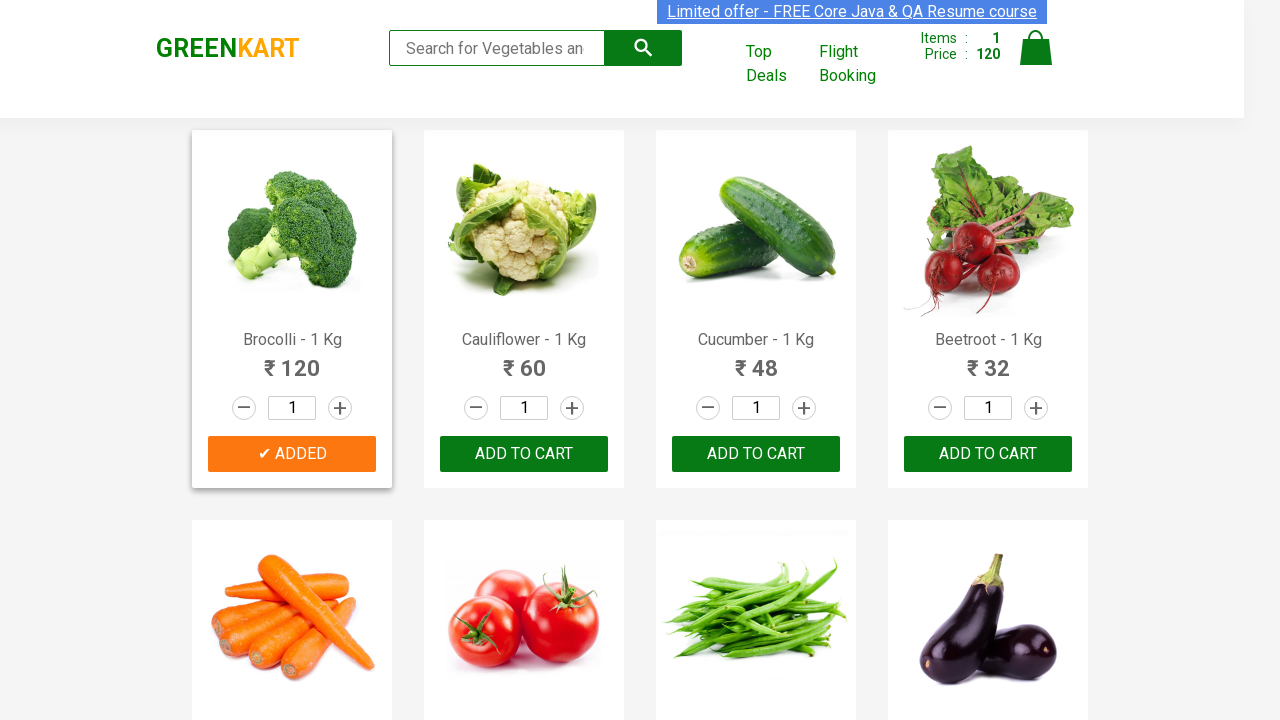

Clicked 'Add to Cart' button for Cucumber at (756, 454) on xpath=//div[@class='product-action']/button >> nth=2
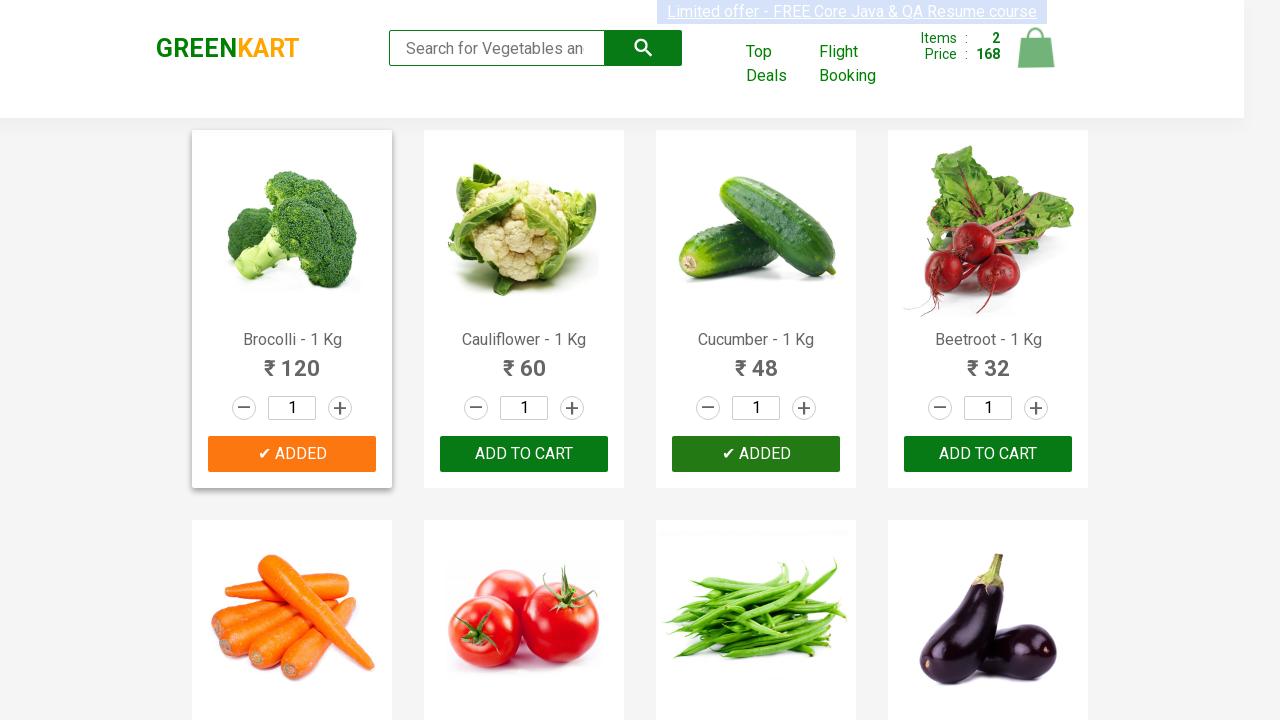

Retrieved product name text: Beetroot - 1 Kg
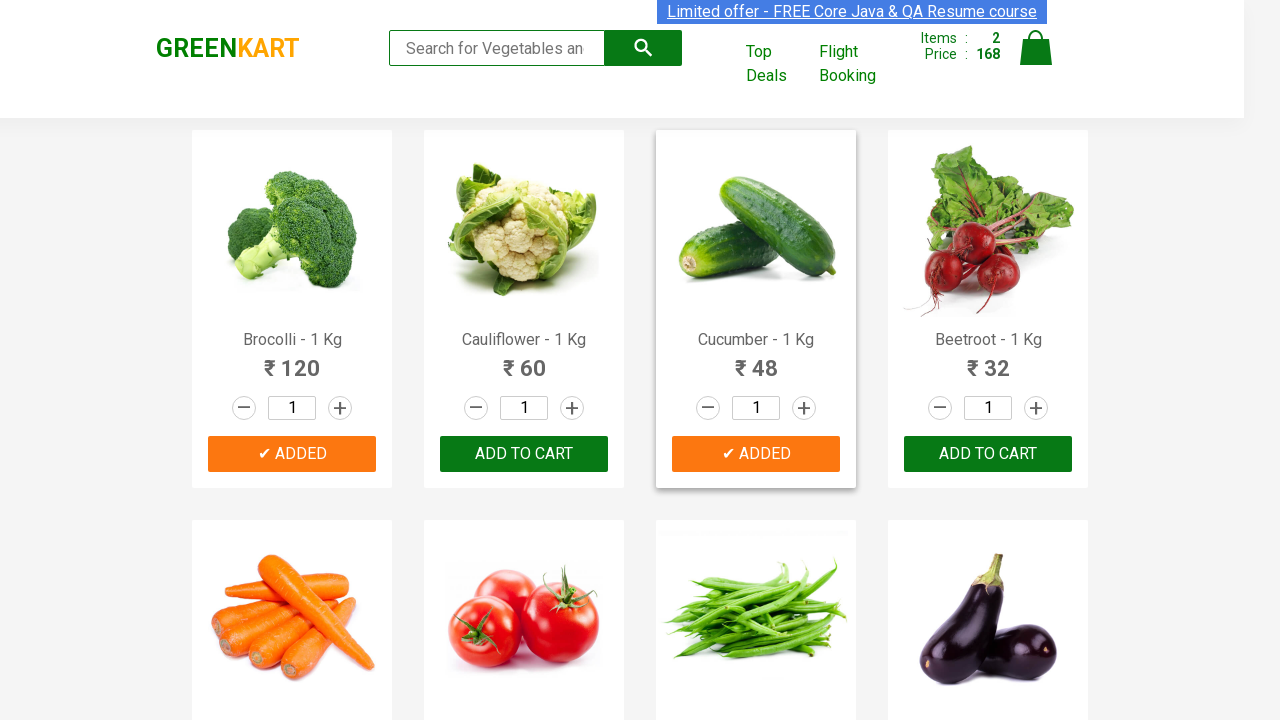

Extracted formatted product name: Beetroot
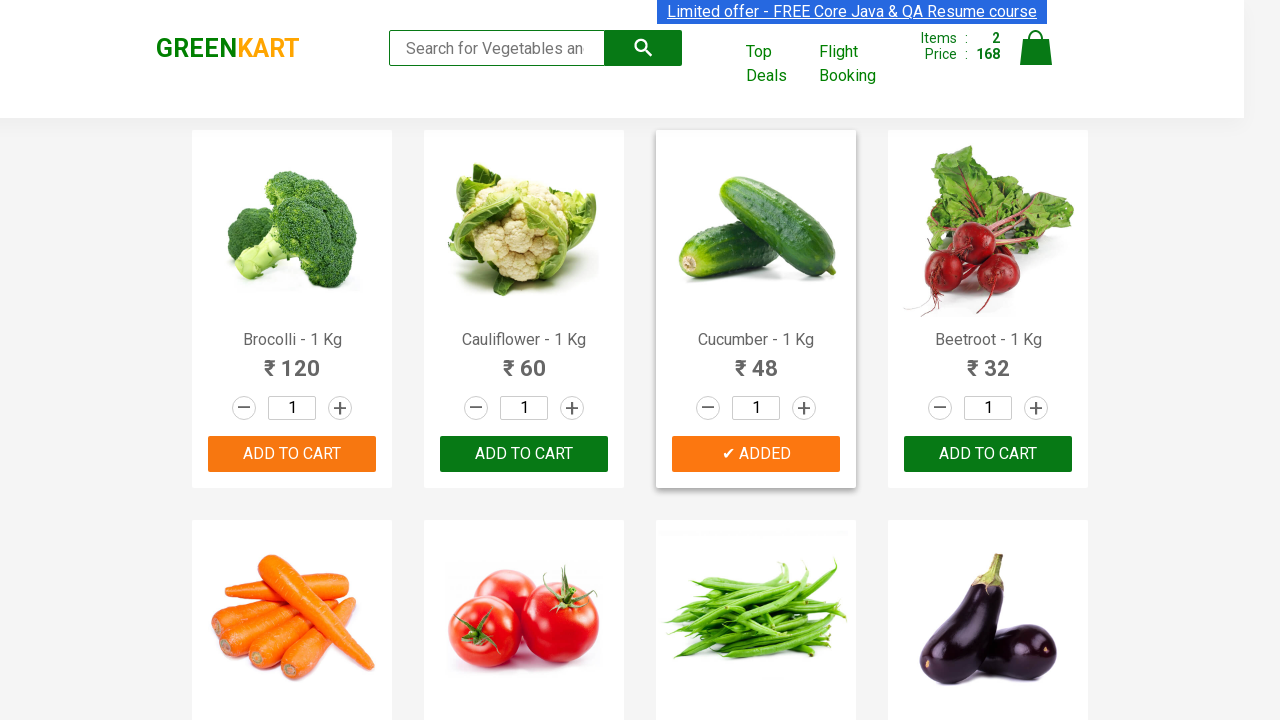

Found matching item: Beetroot (item 3 of 4)
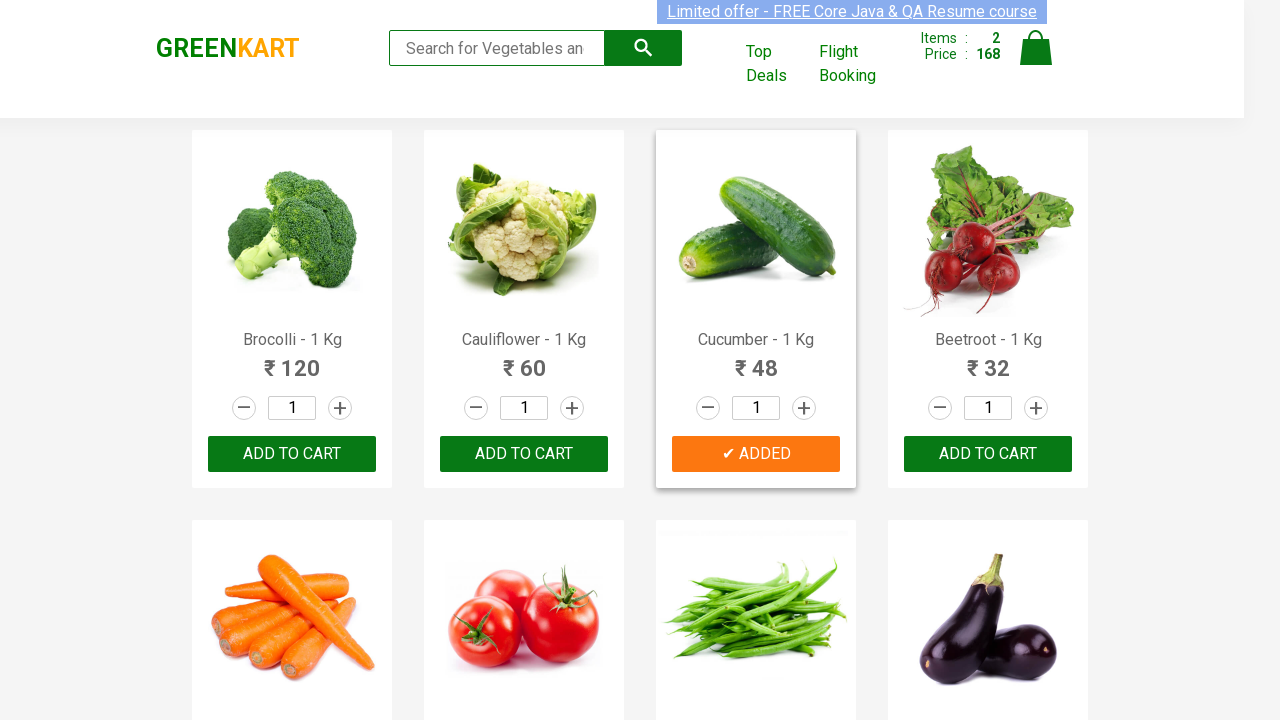

Clicked 'Add to Cart' button for Beetroot at (988, 454) on xpath=//div[@class='product-action']/button >> nth=3
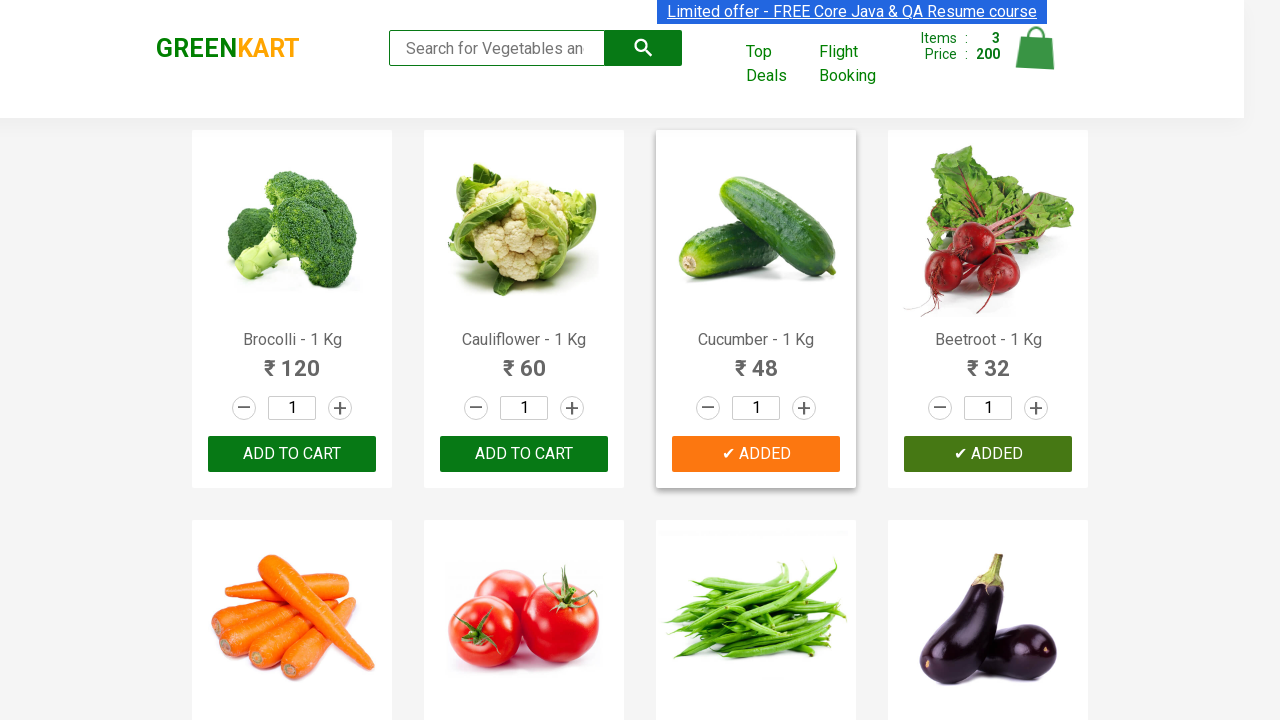

Retrieved product name text: Carrot - 1 Kg
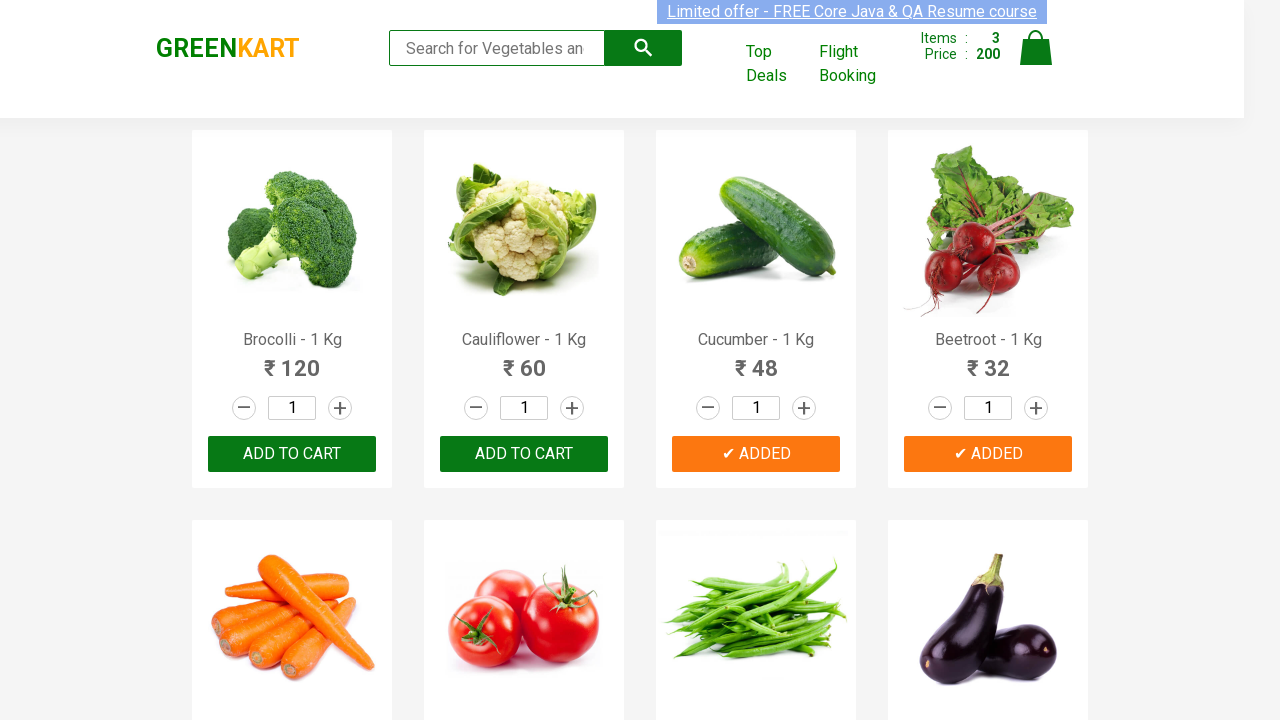

Extracted formatted product name: Carrot
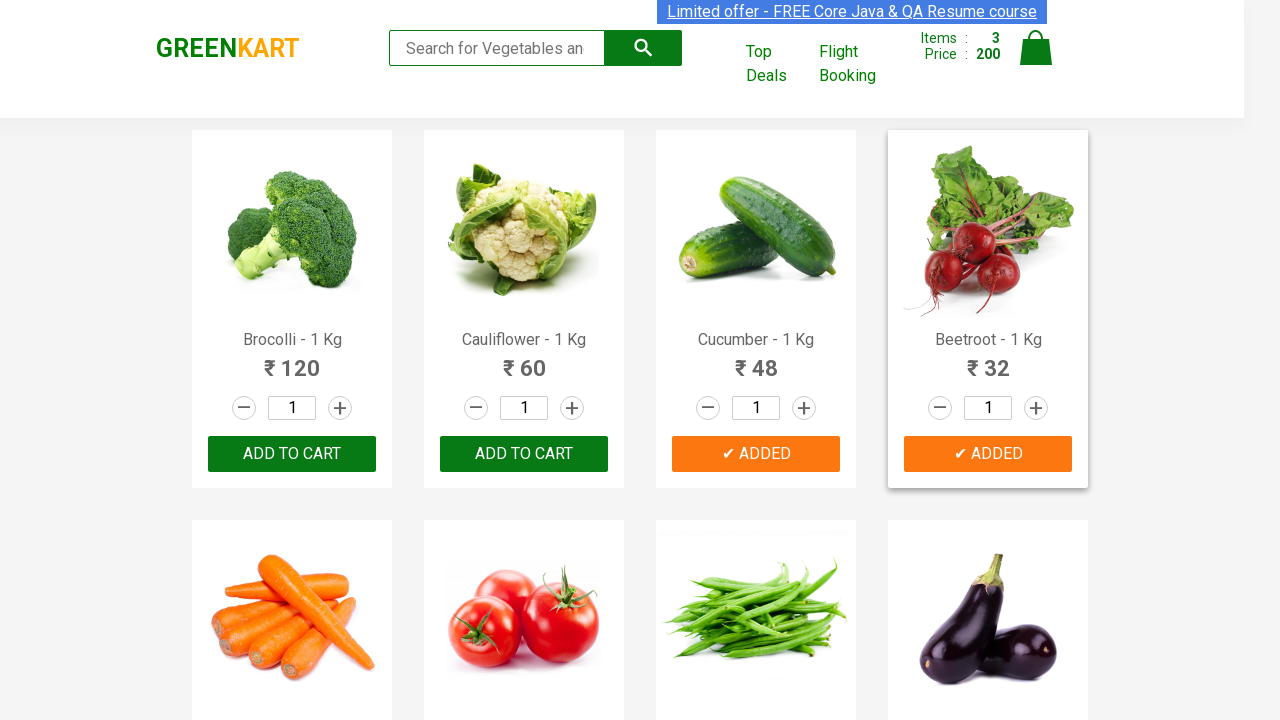

Found matching item: Carrot (item 4 of 4)
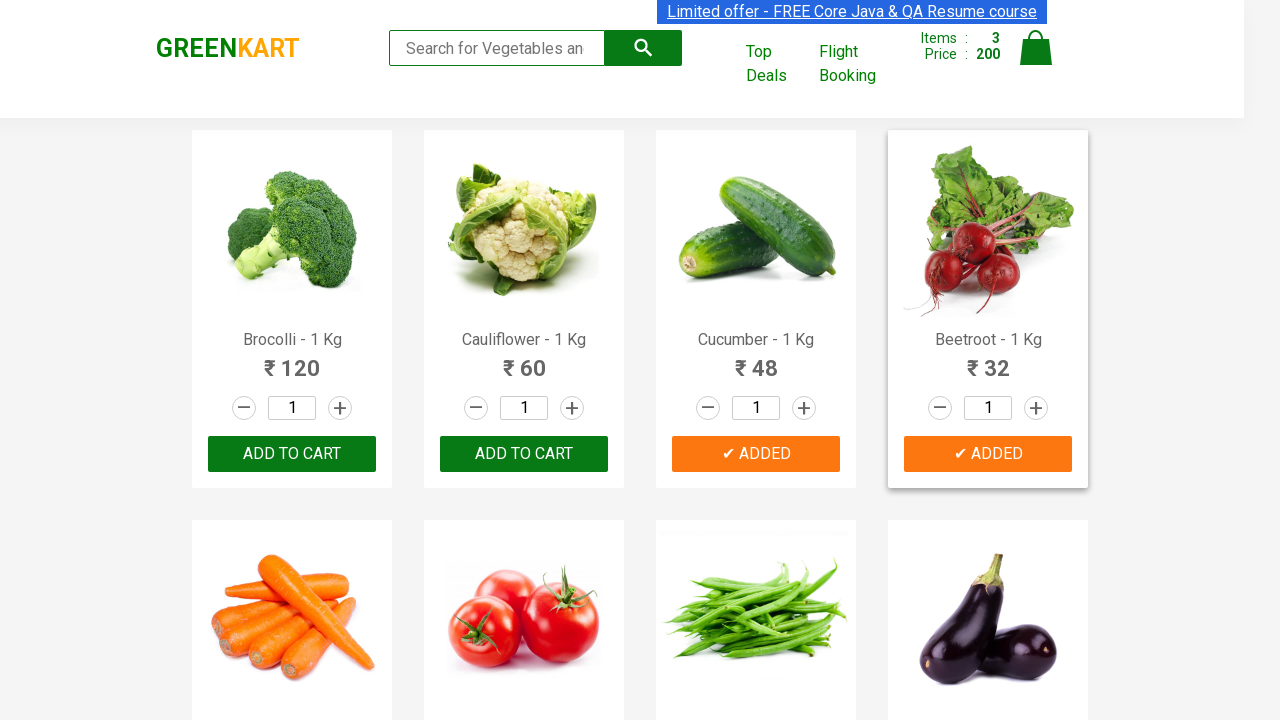

Clicked 'Add to Cart' button for Carrot at (292, 360) on xpath=//div[@class='product-action']/button >> nth=4
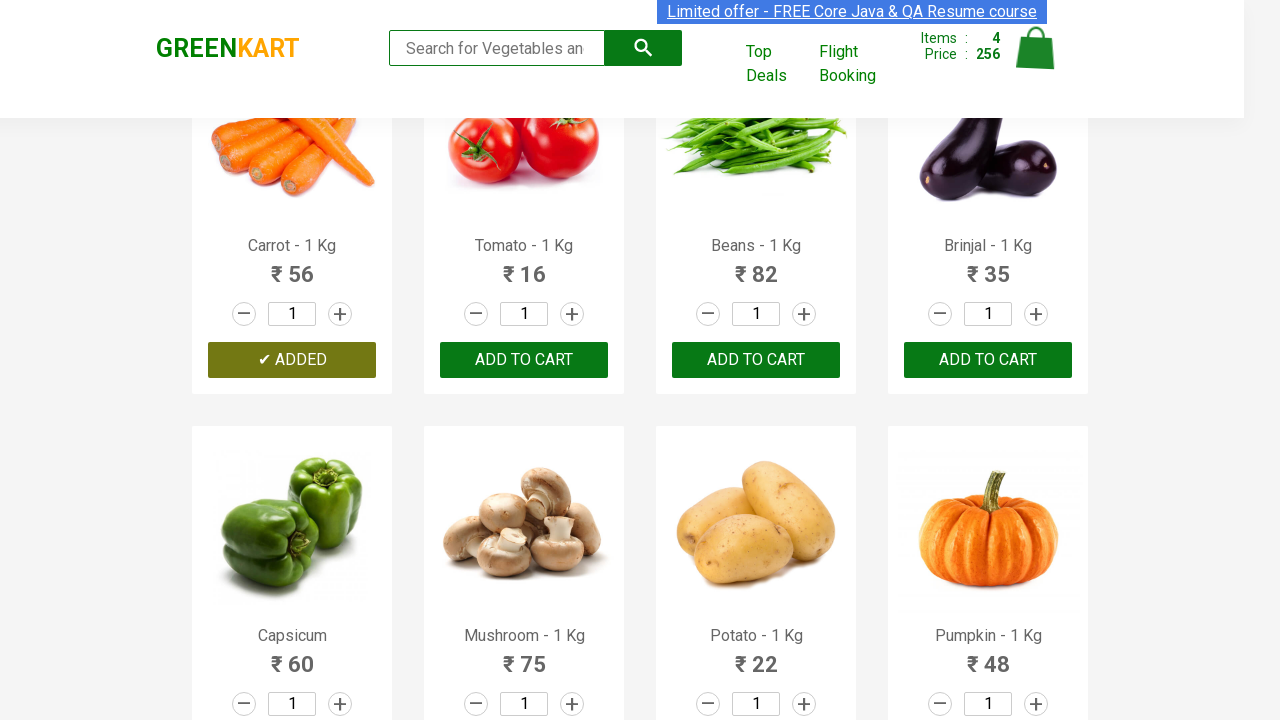

All 4 vegetables successfully added to cart, test complete
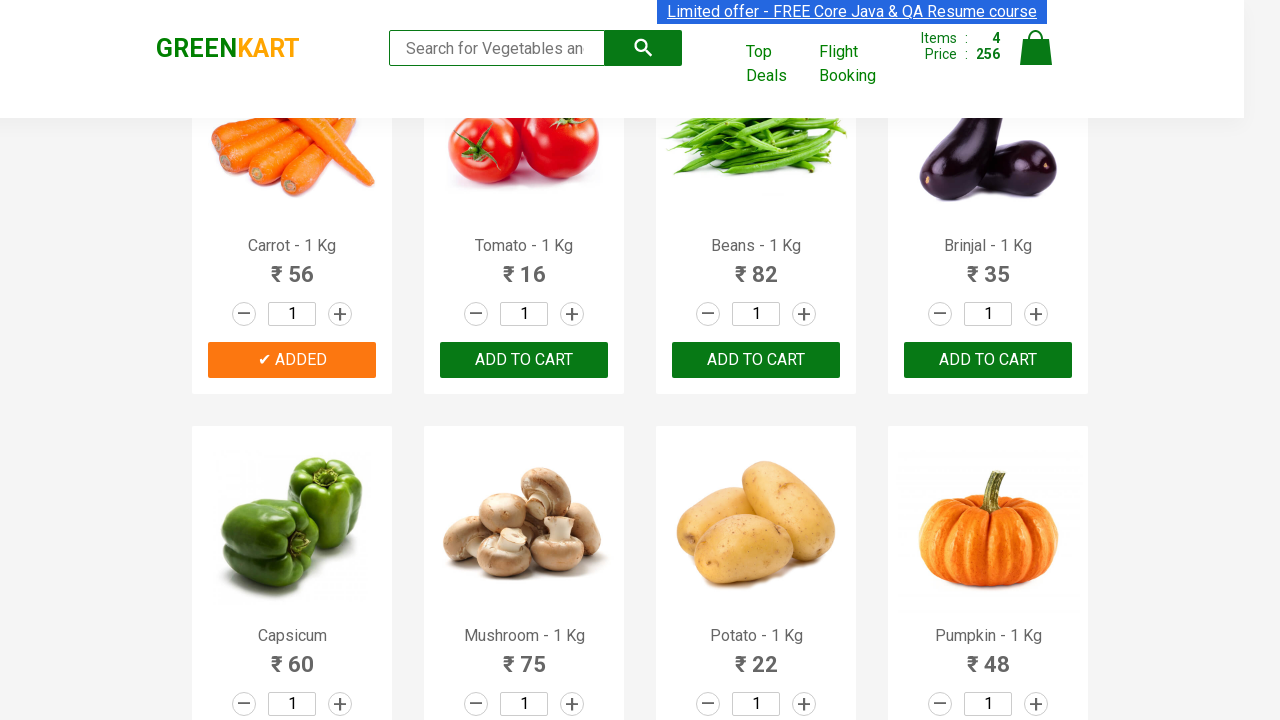

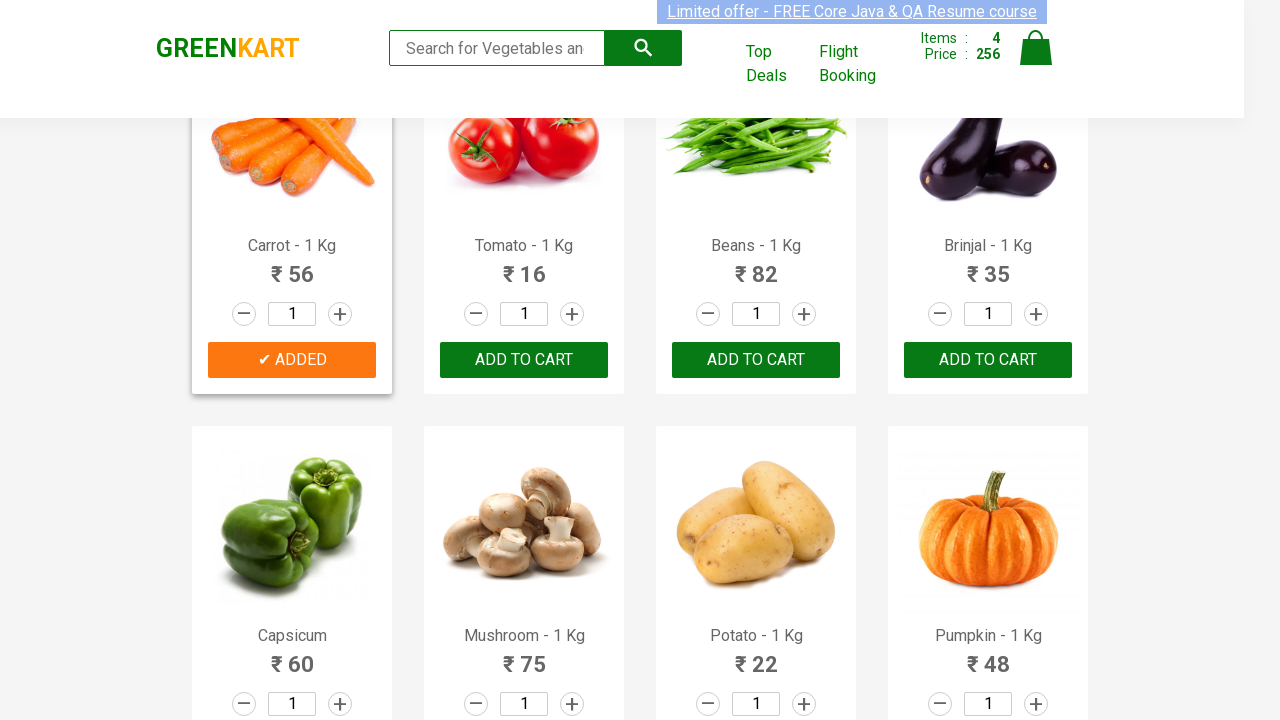